Tests unmarking items as complete by checking and then unchecking a todo item

Starting URL: https://demo.playwright.dev/todomvc

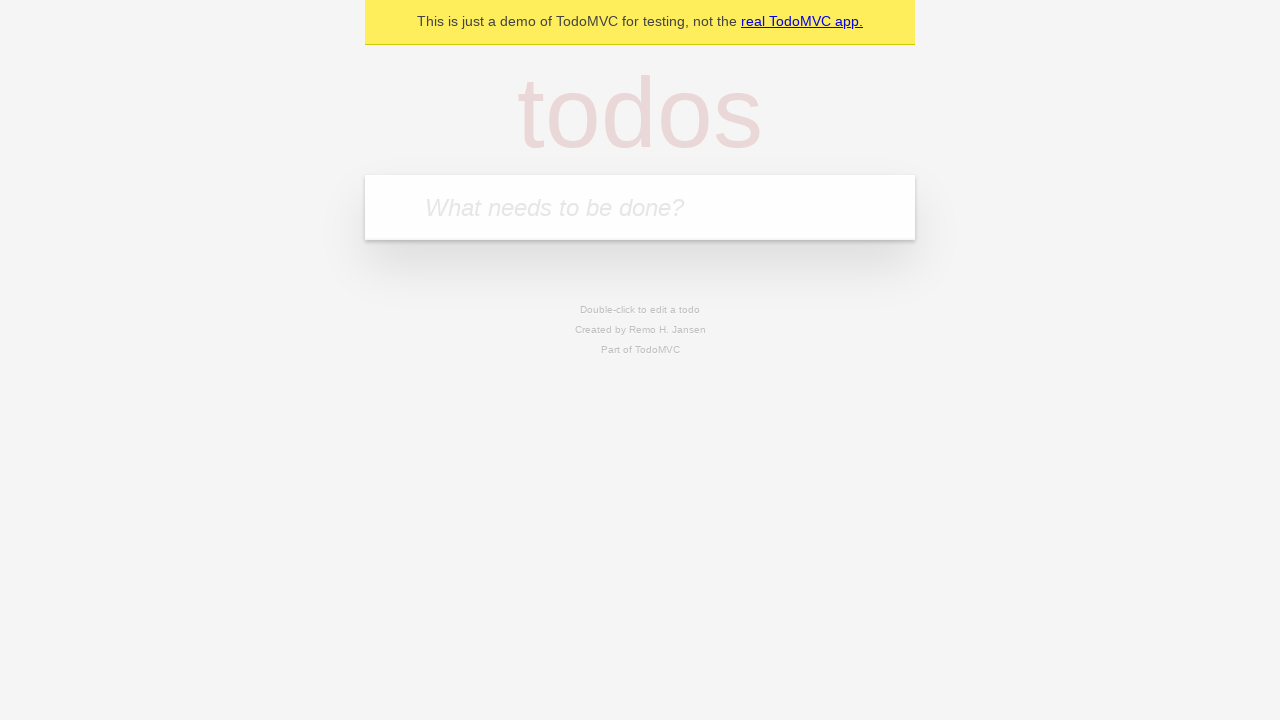

Filled todo input field with 'buy some cheese' on internal:attr=[placeholder="What needs to be done?"i]
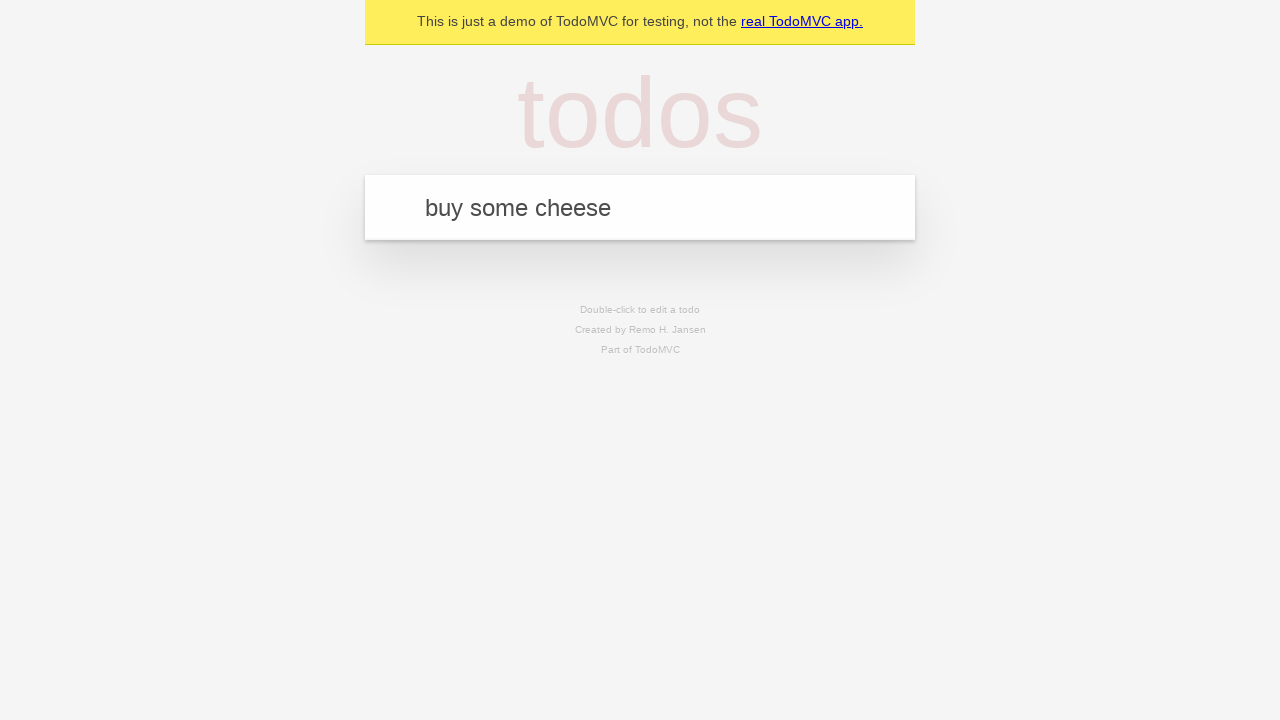

Pressed Enter to create todo item 'buy some cheese' on internal:attr=[placeholder="What needs to be done?"i]
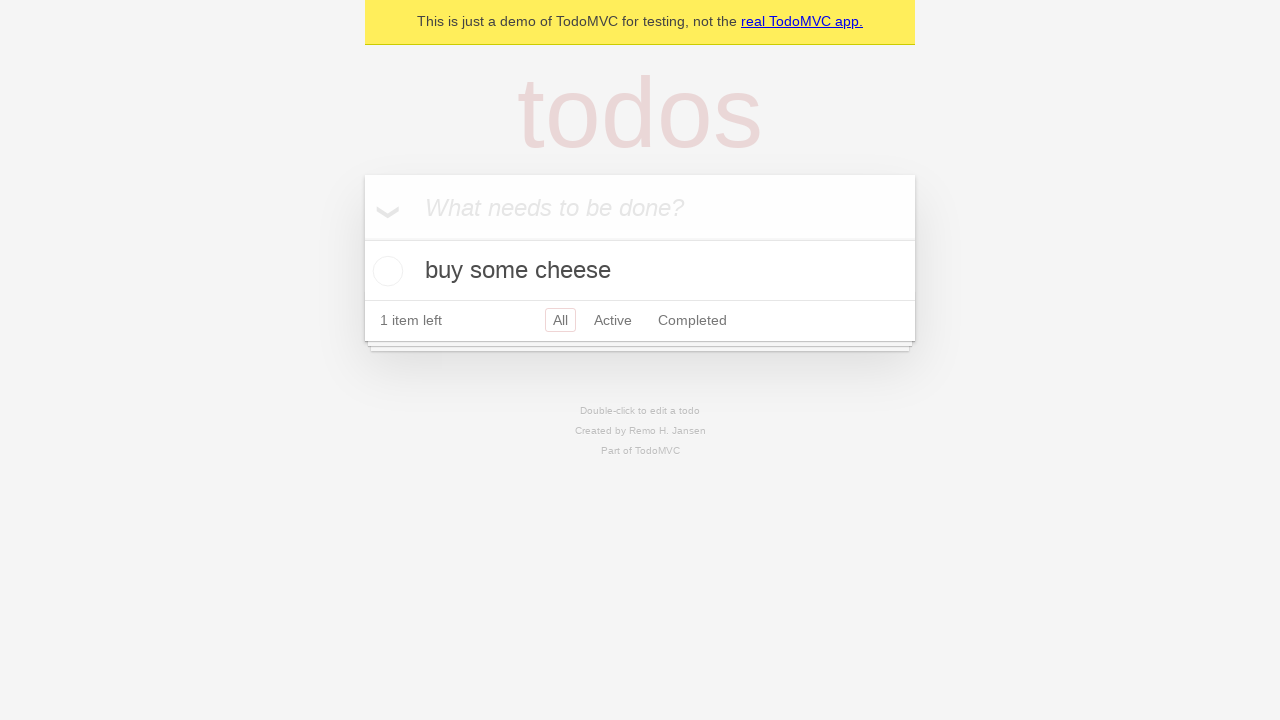

Filled todo input field with 'feed the cat' on internal:attr=[placeholder="What needs to be done?"i]
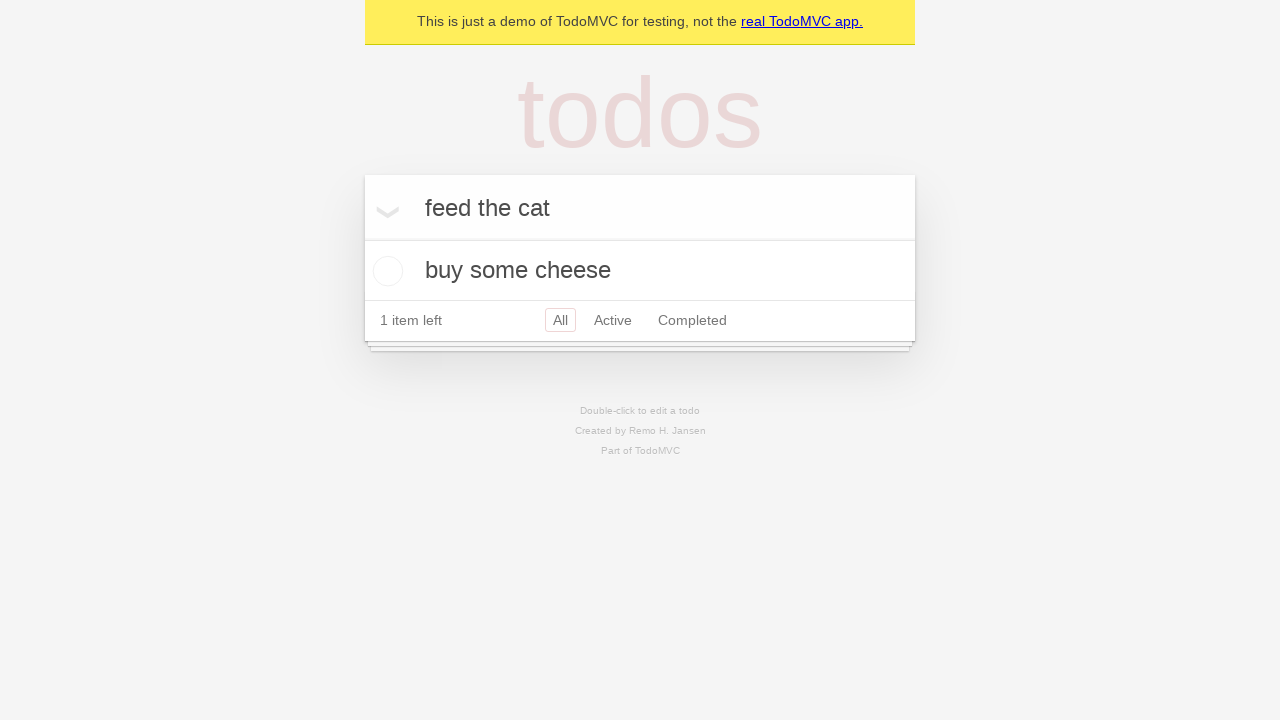

Pressed Enter to create todo item 'feed the cat' on internal:attr=[placeholder="What needs to be done?"i]
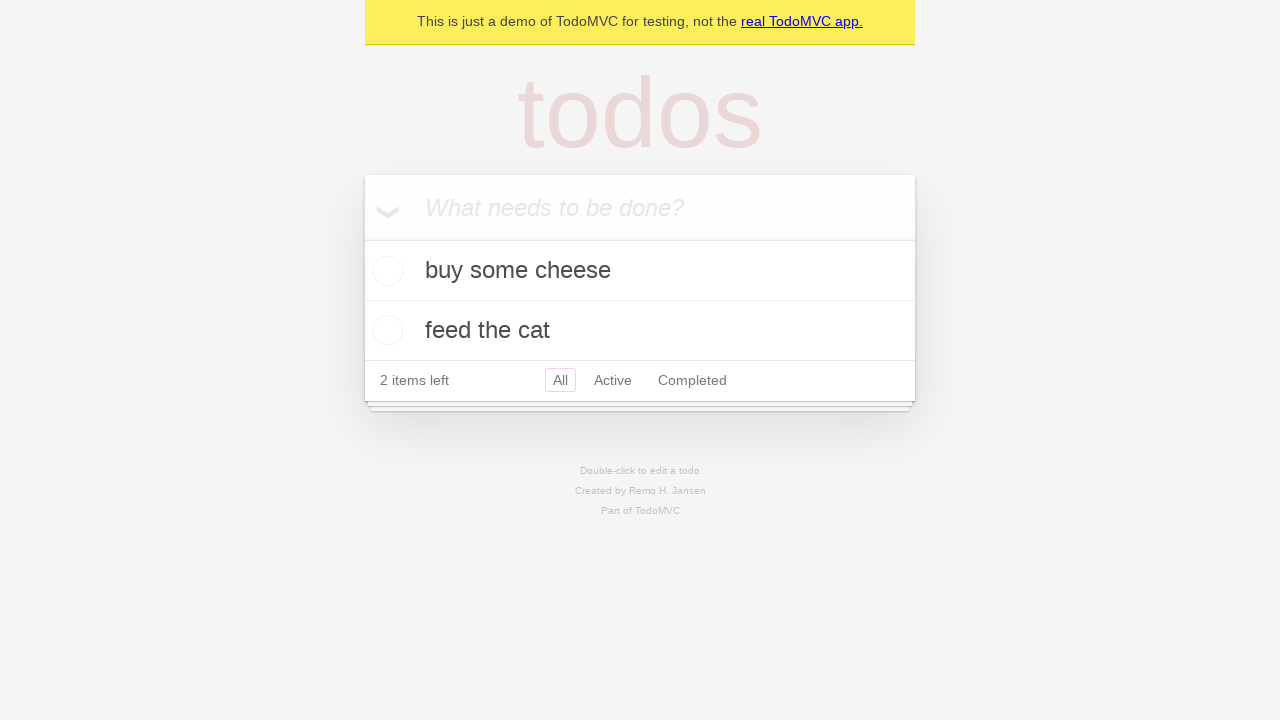

Waited for second todo item to appear
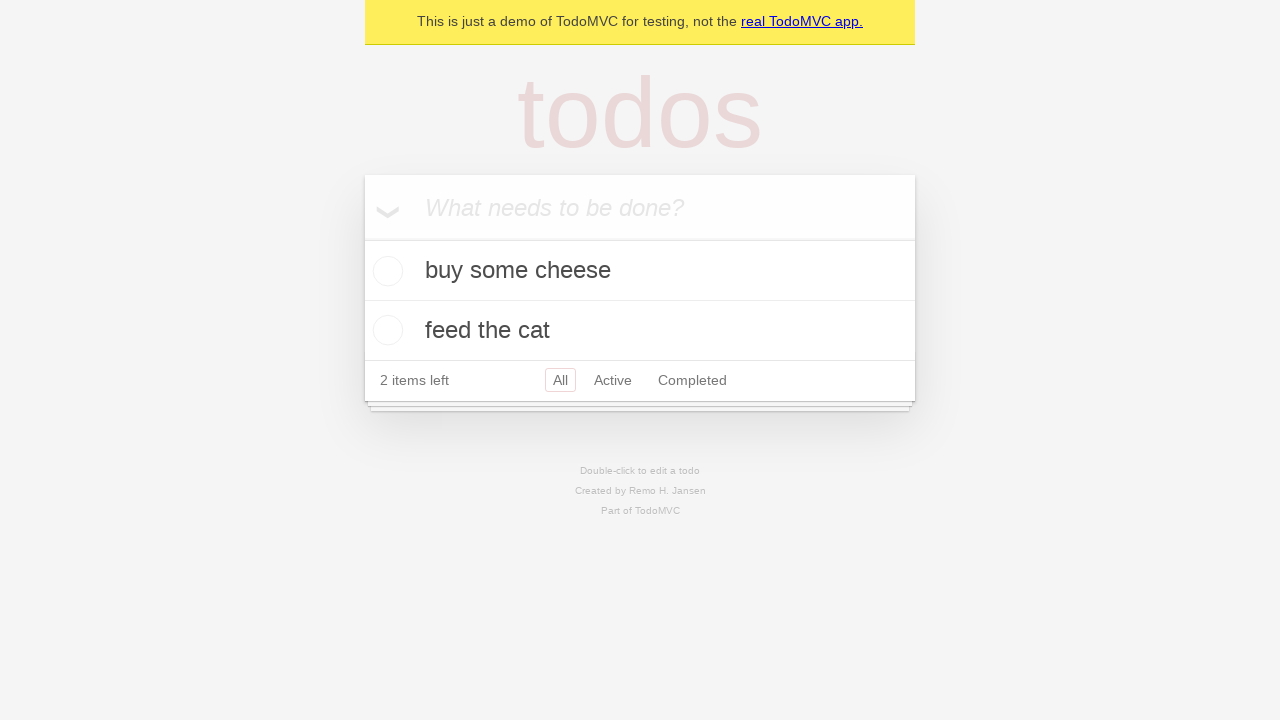

Checked the first todo item to mark it as complete at (385, 271) on [data-testid='todo-item'] >> nth=0 >> internal:role=checkbox
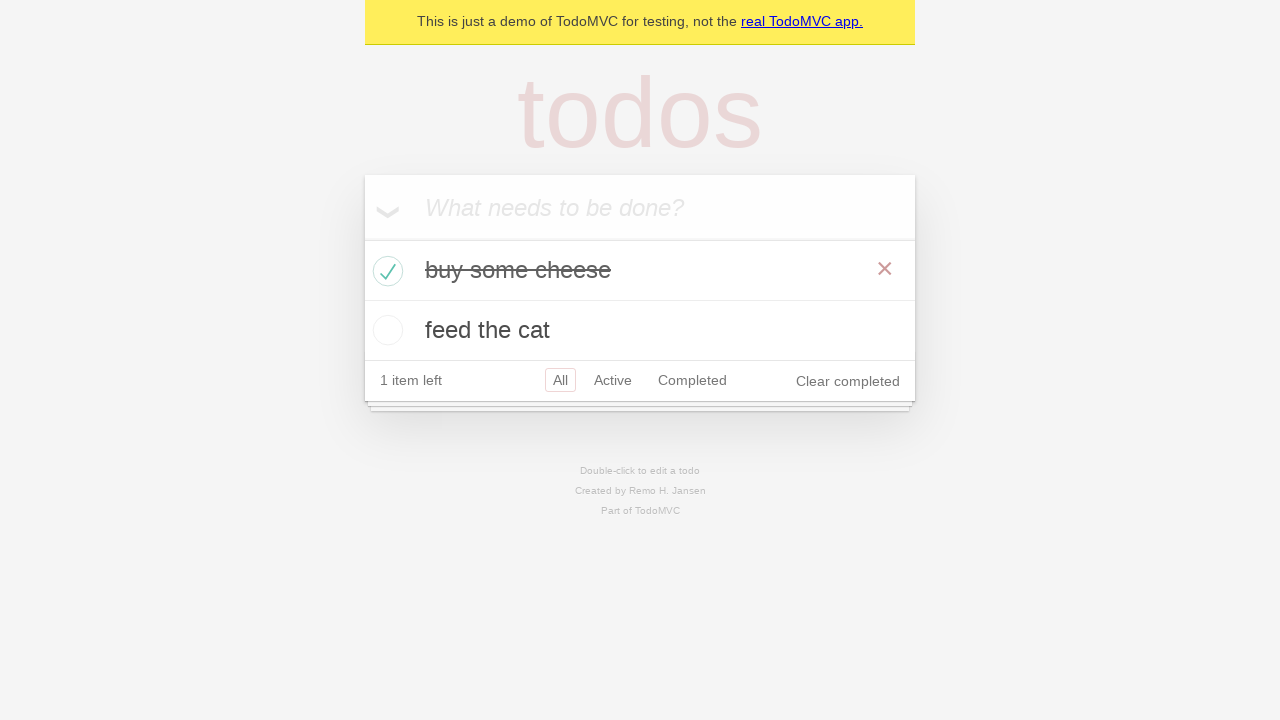

Unchecked the first todo item to mark it as incomplete at (385, 271) on [data-testid='todo-item'] >> nth=0 >> internal:role=checkbox
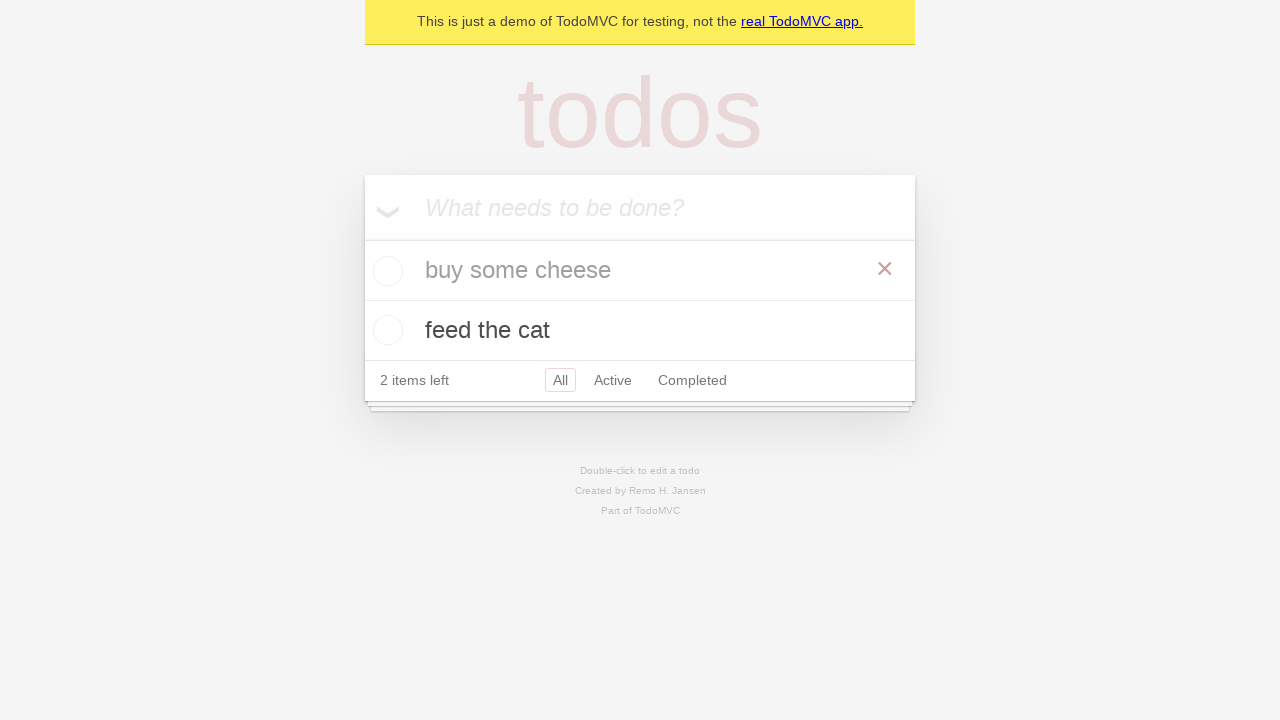

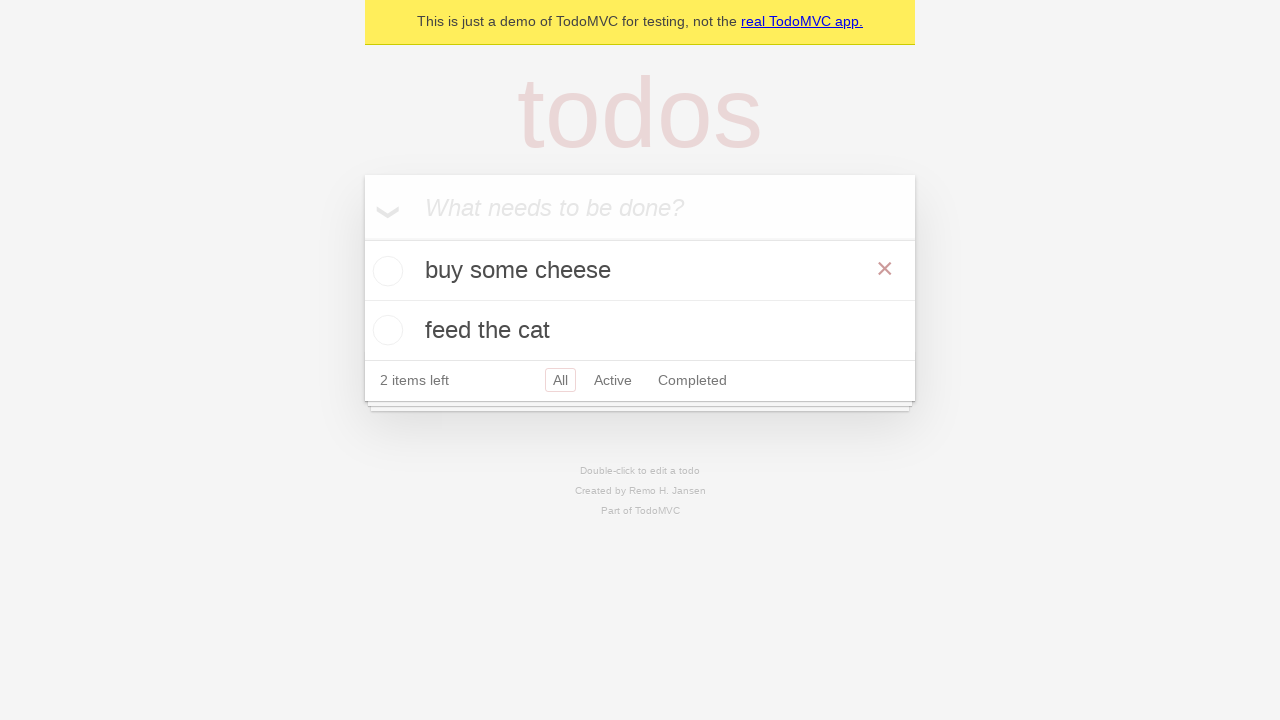